Tests double-click, right-click, and click button functionality on the Buttons page, verifying that appropriate messages are displayed for each action

Starting URL: https://demoqa.com

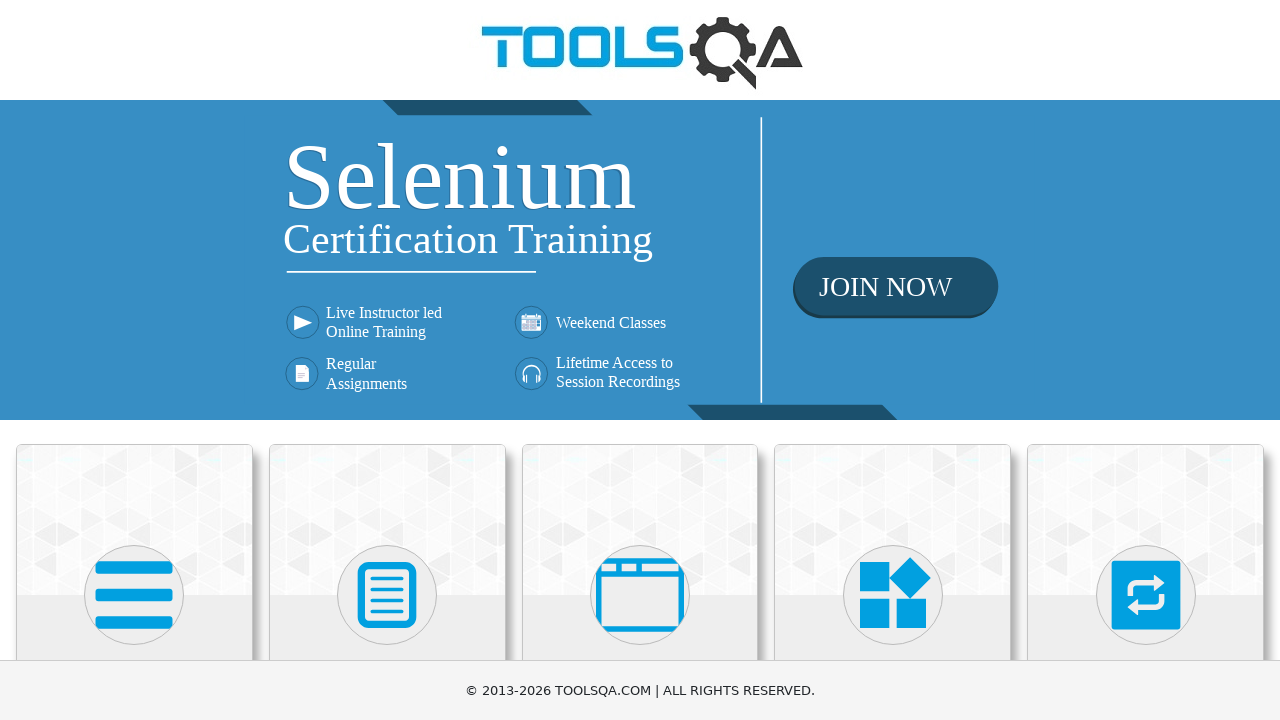

Navigated to DemoQA homepage
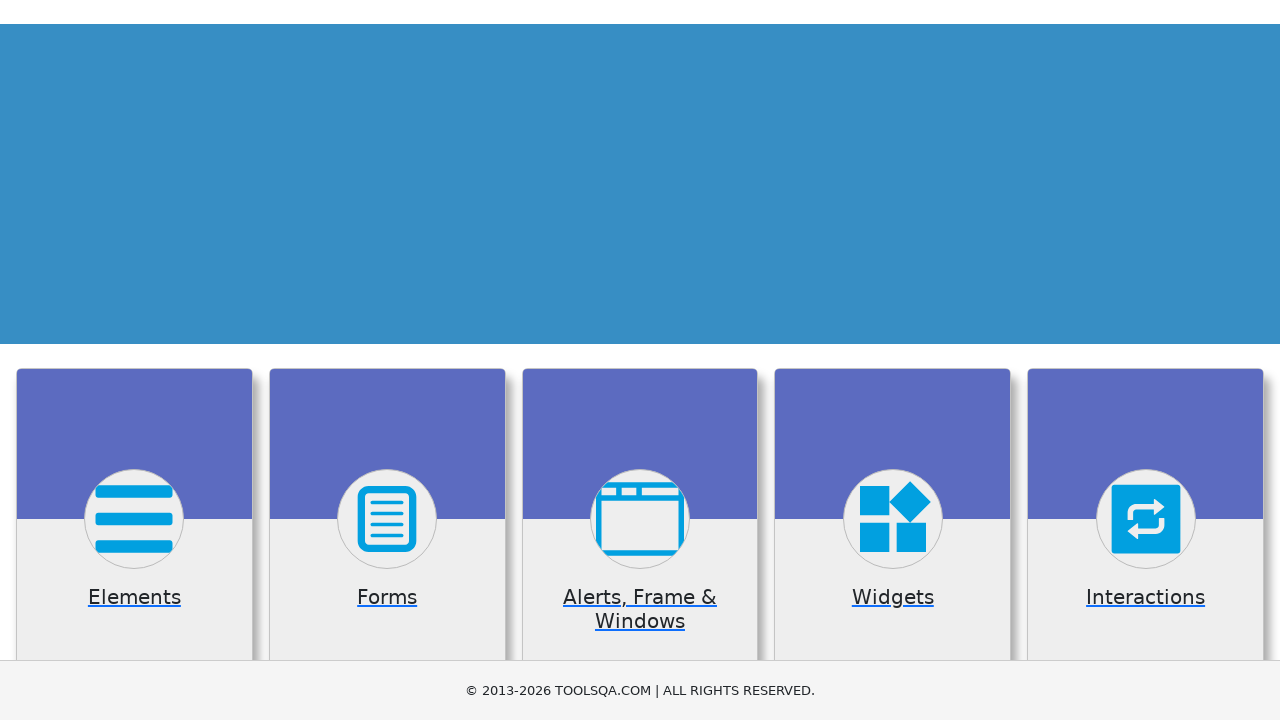

Clicked on Elements card at (134, 520) on div.card:has-text('Elements')
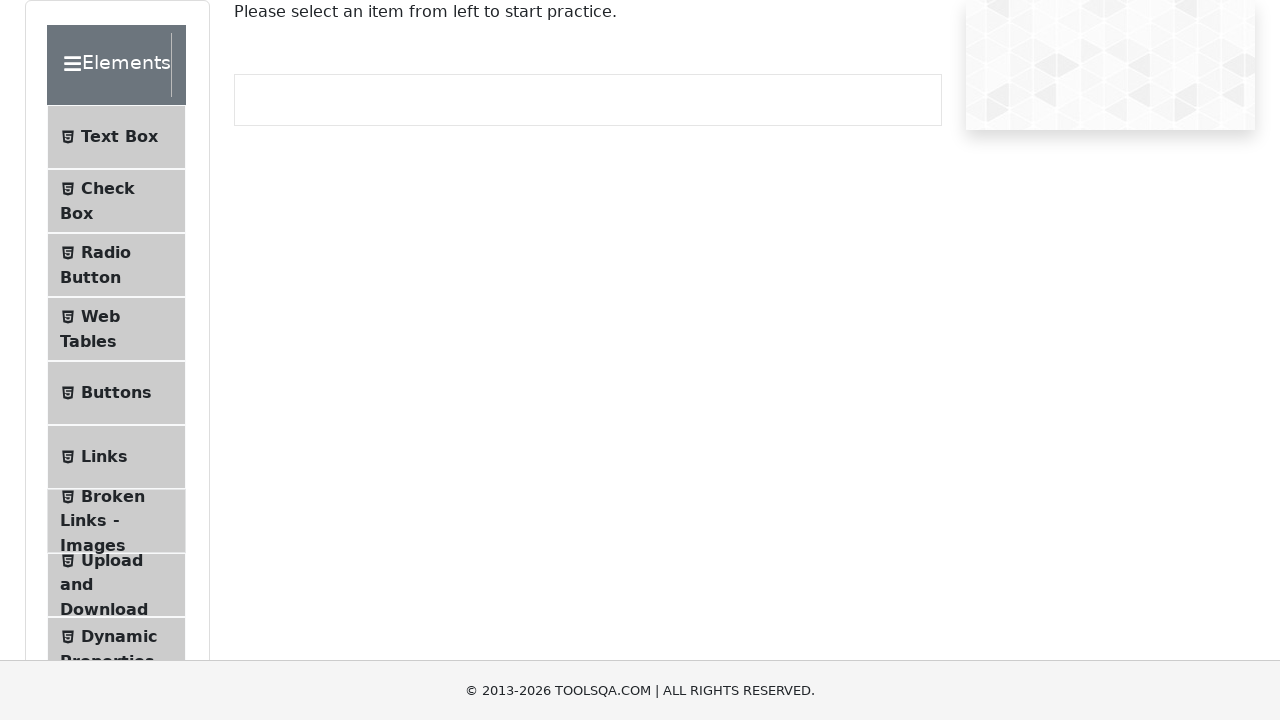

Clicked on Buttons menu item at (116, 393) on text=Buttons
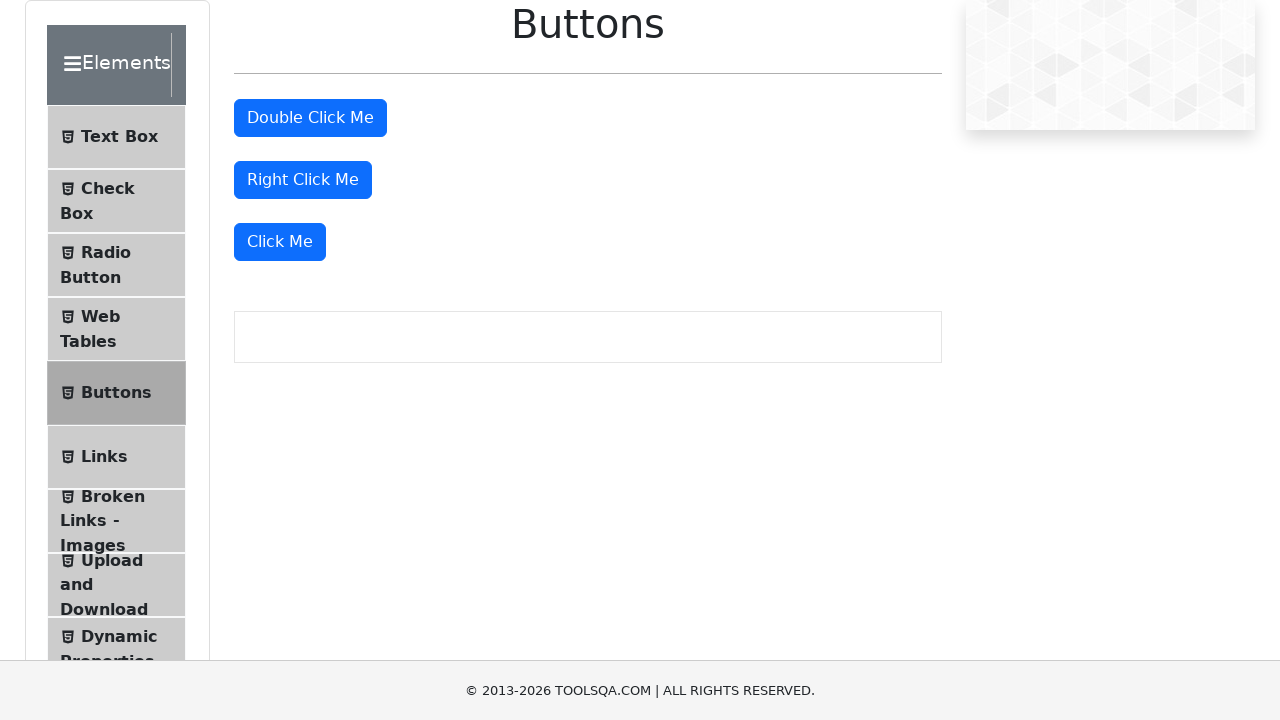

Double-clicked on Double Click button at (310, 118) on #doubleClickBtn
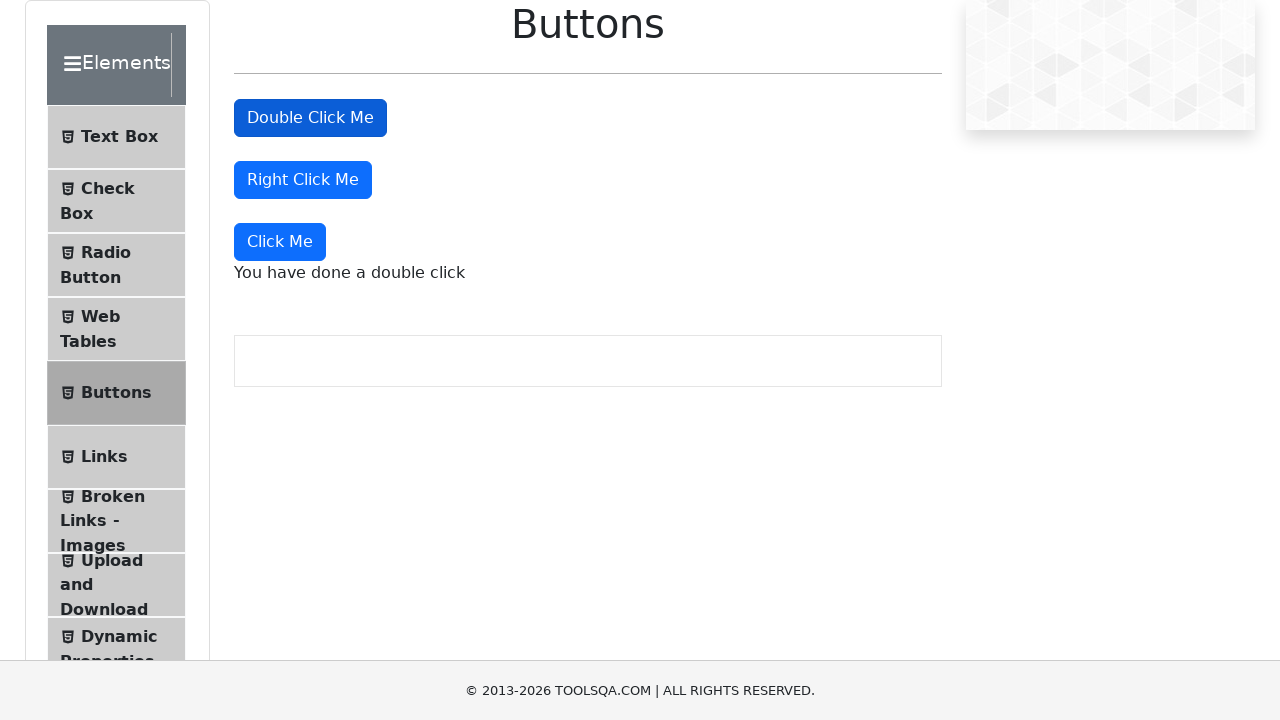

Right-clicked on Right Click button at (303, 180) on #rightClickBtn
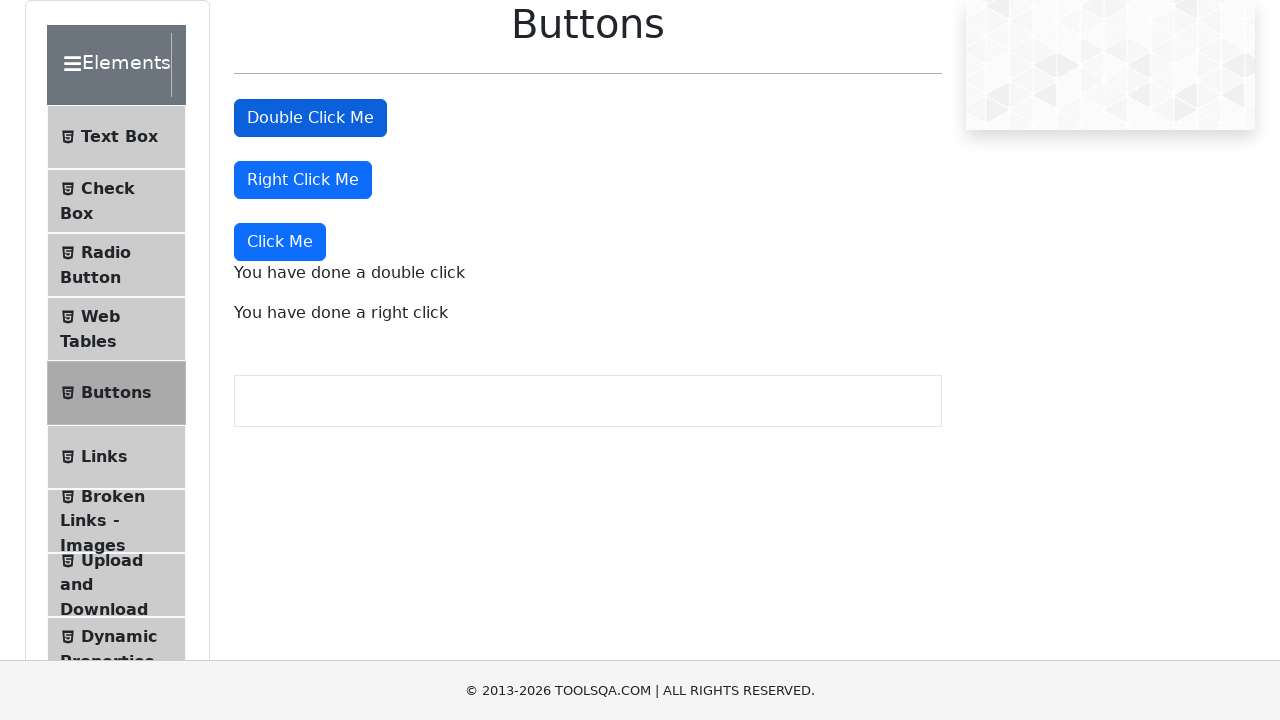

Clicked on Click Me button at (280, 242) on button:has-text('Click Me'):not(#doubleClickBtn):not(#rightClickBtn)
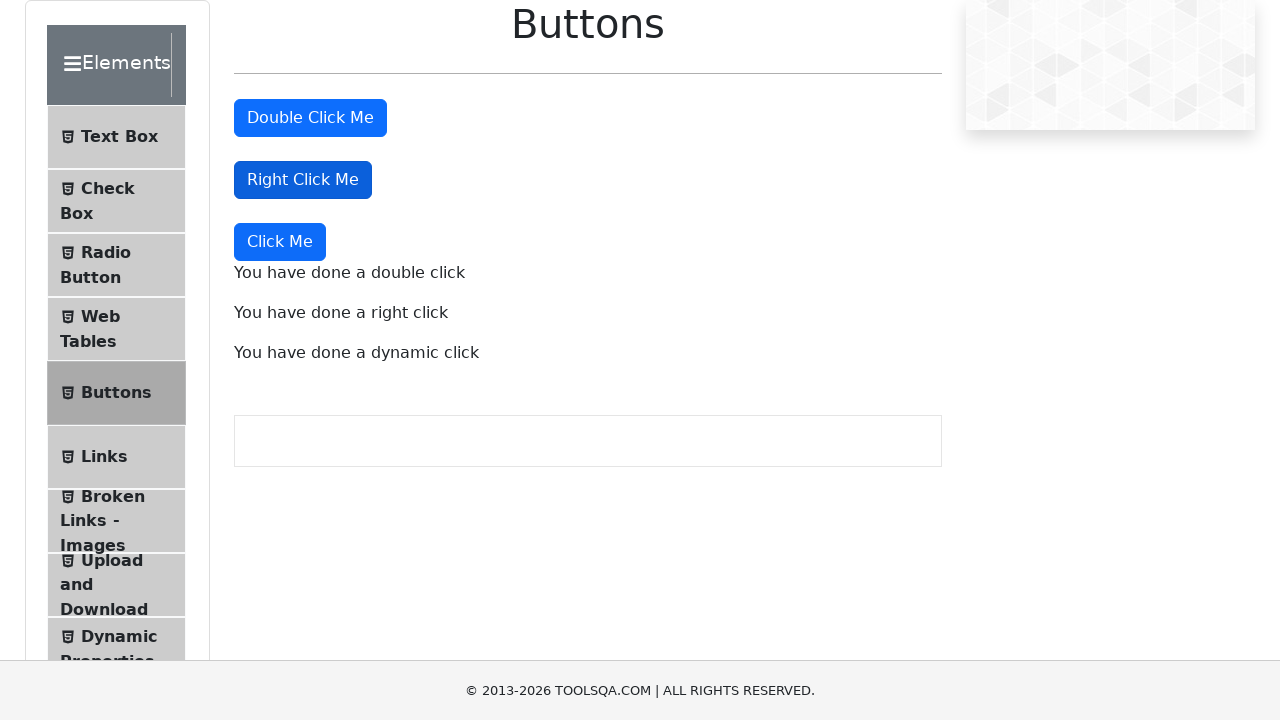

Double click message appeared
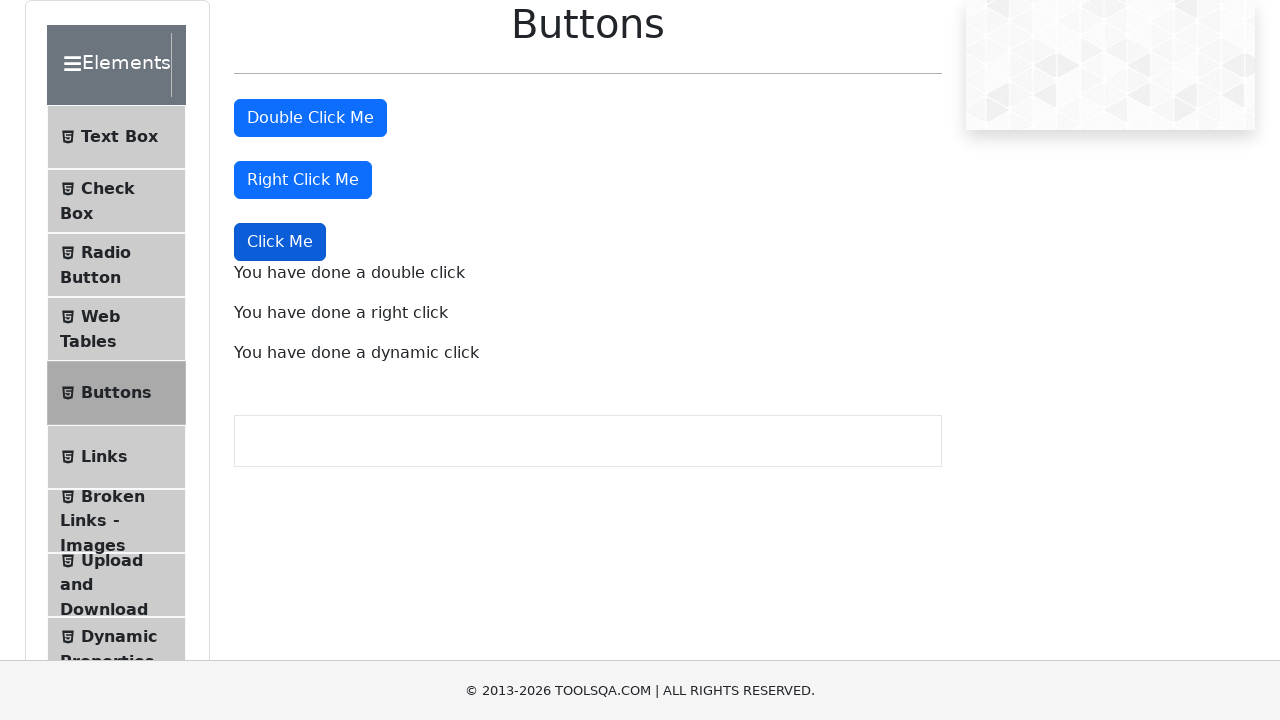

Right click message appeared
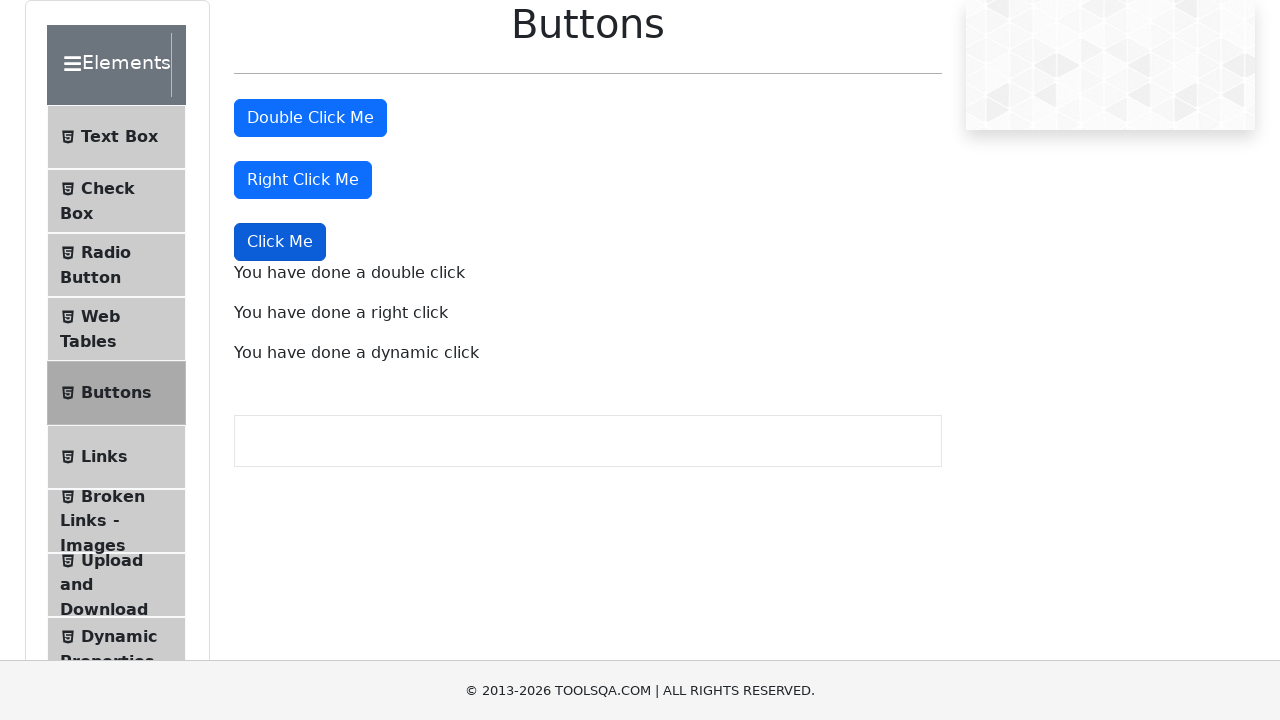

Click message appeared
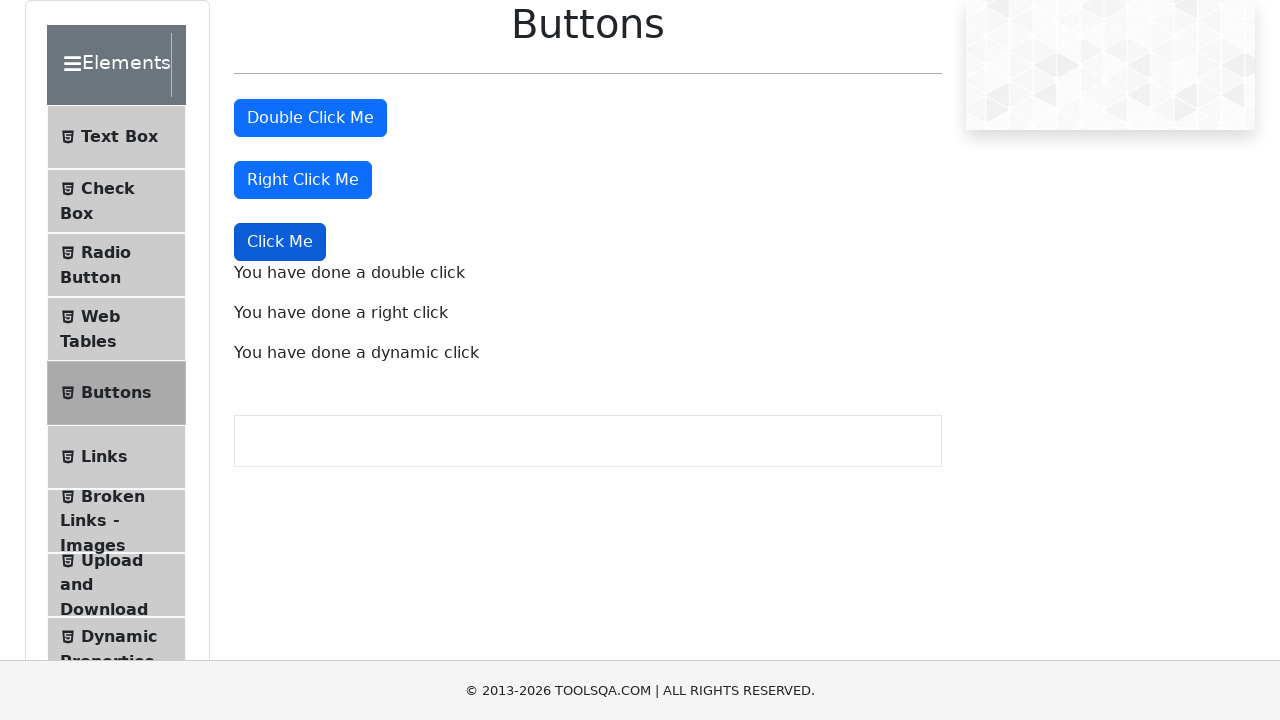

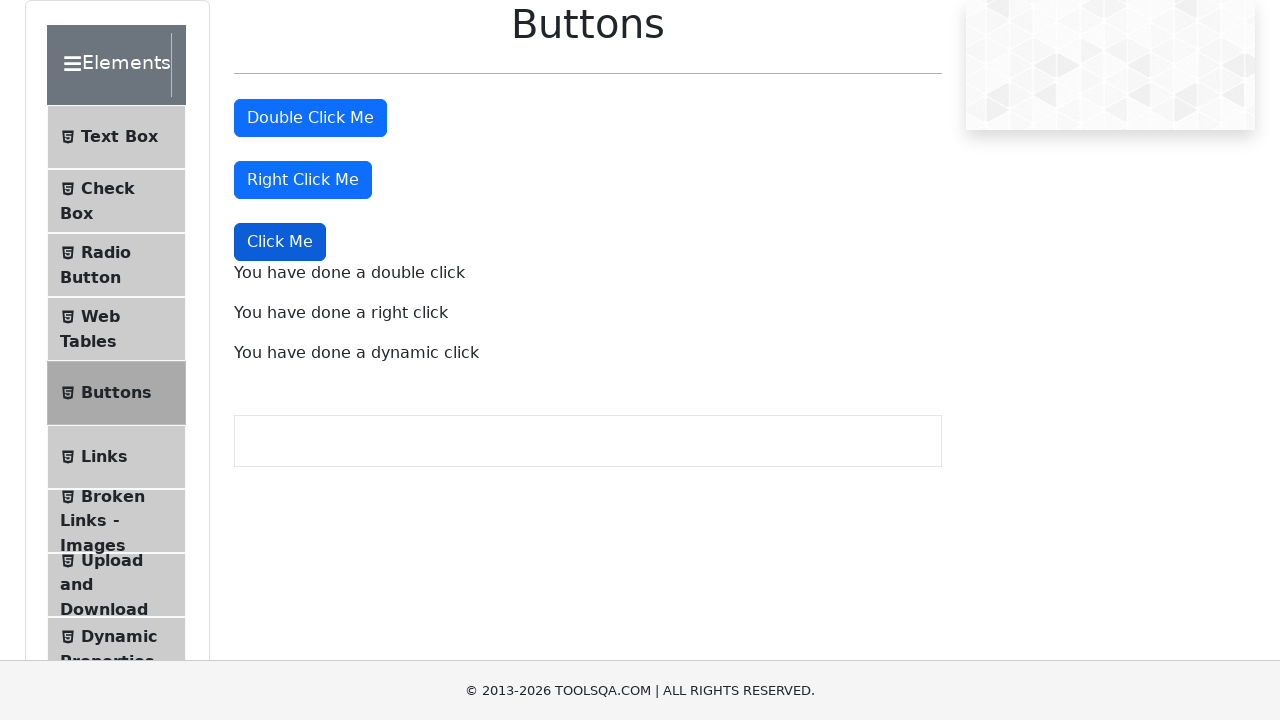